Tests dropdown selection functionality by selecting options using different methods including index, visible text, and send keys

Starting URL: https://leafground.com/select.xhtml

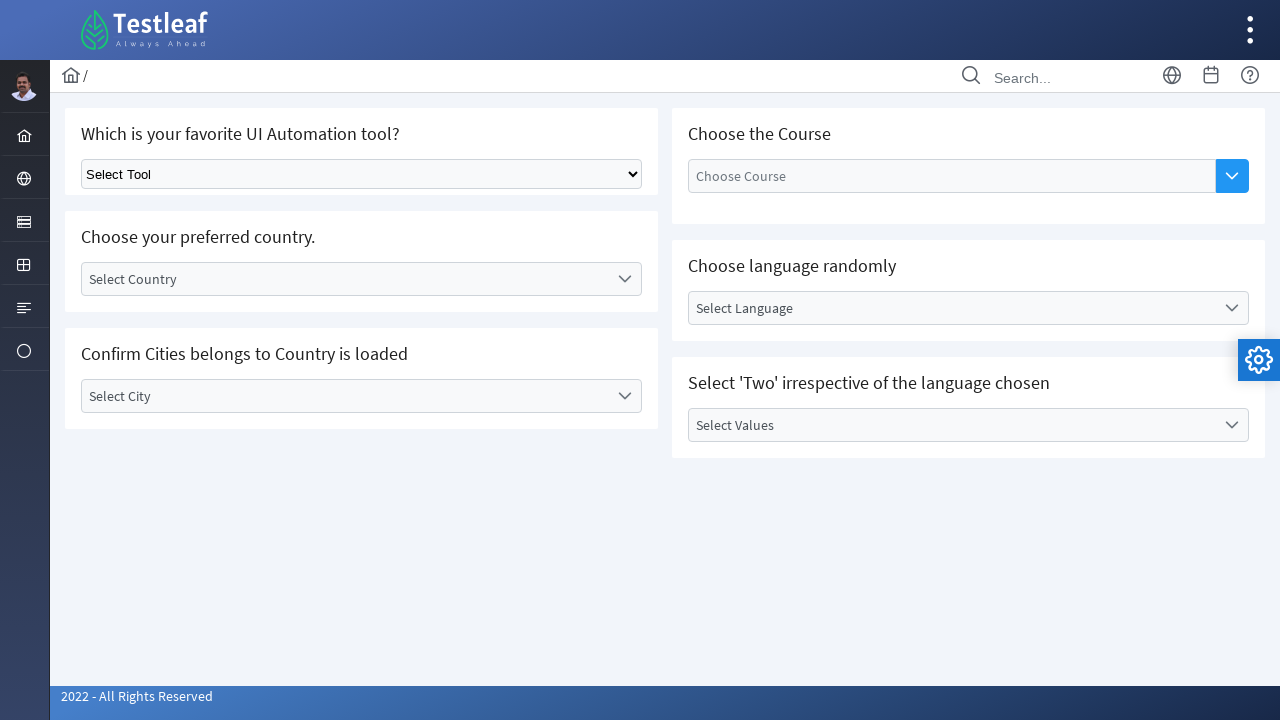

Selected second option by index from dropdown on //*[@id="j_idt87"]/div/div[1]/div[1]/div/div/select
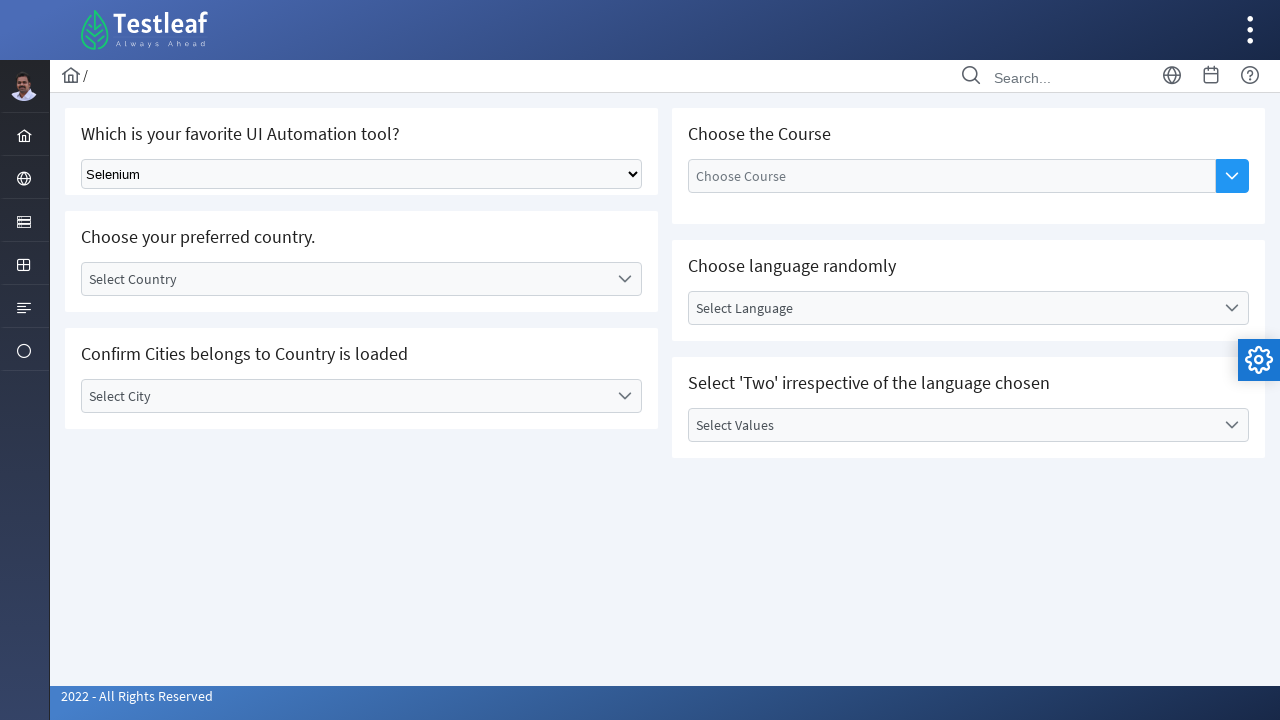

Selected 'Selenium' option by visible text from dropdown on //*[@id="j_idt87"]/div/div[1]/div[1]/div/div/select
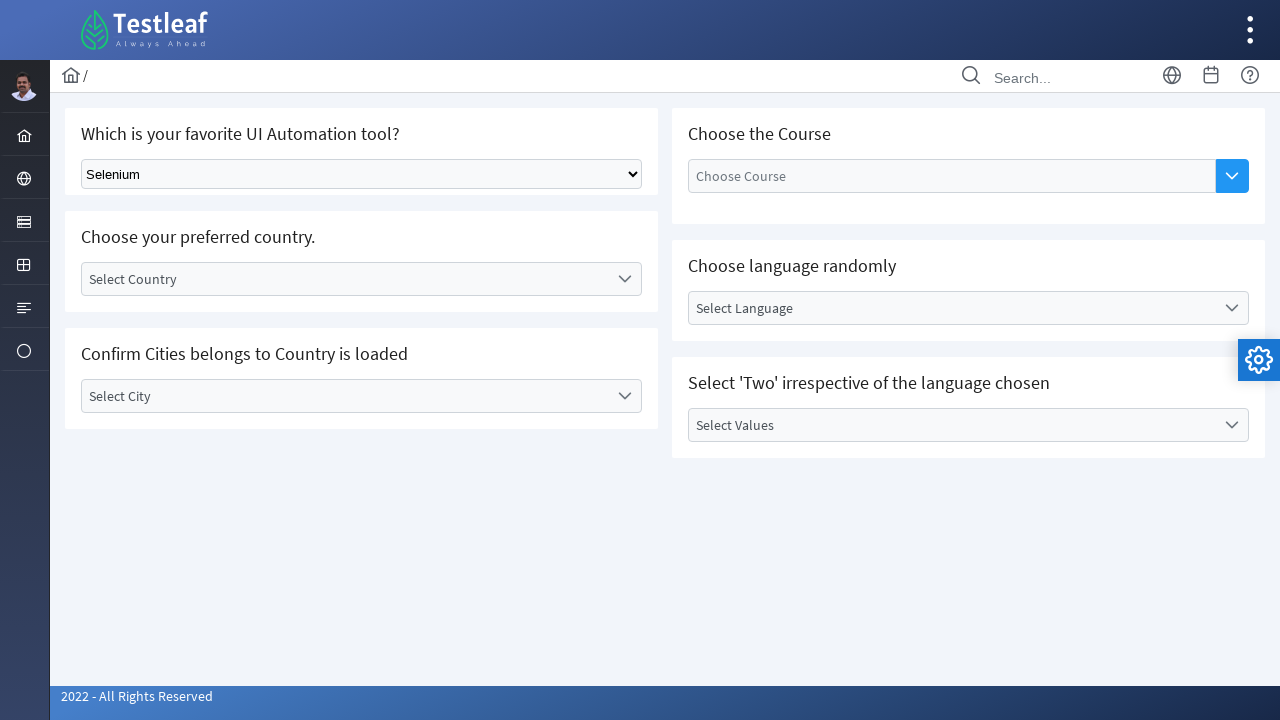

Selected 'Playwright' option using keyboard input from dropdown on //*[@id="j_idt87"]/div/div[1]/div[1]/div/div/select
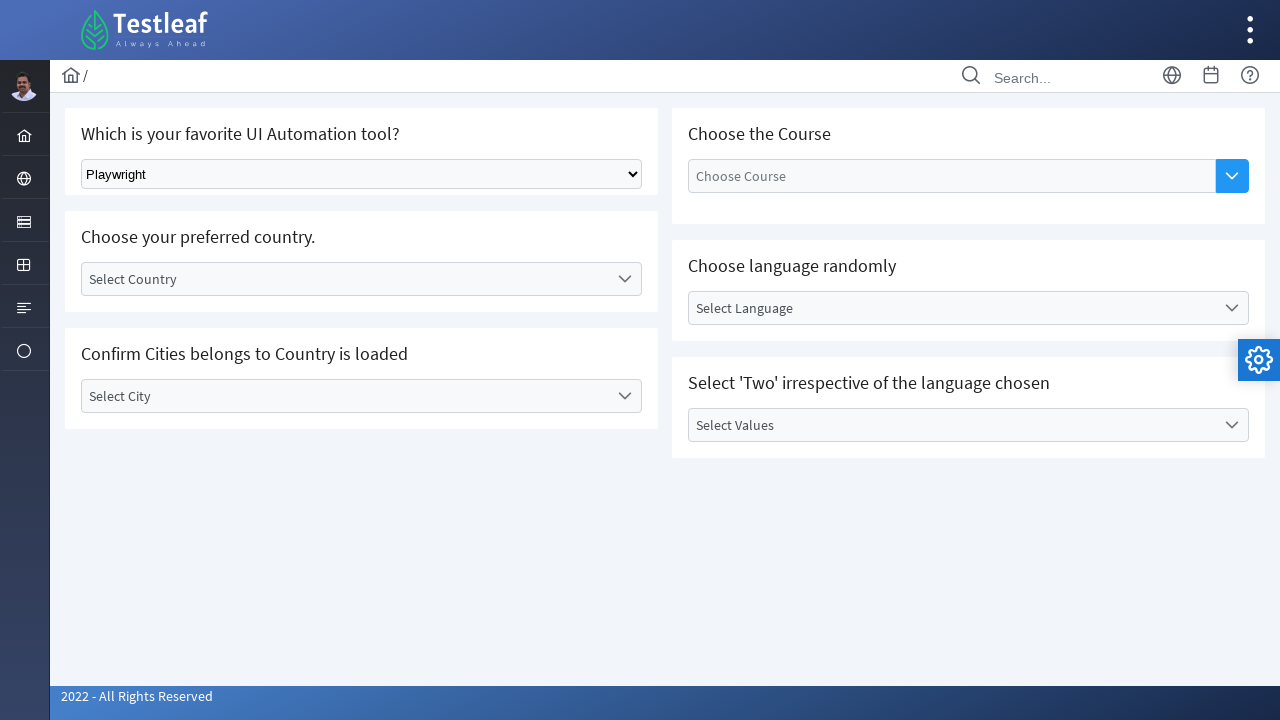

Selected second option by index from multi-select dropdown on //*[@id="j_idt87"]/div/div[1]/div[1]/div/div/select
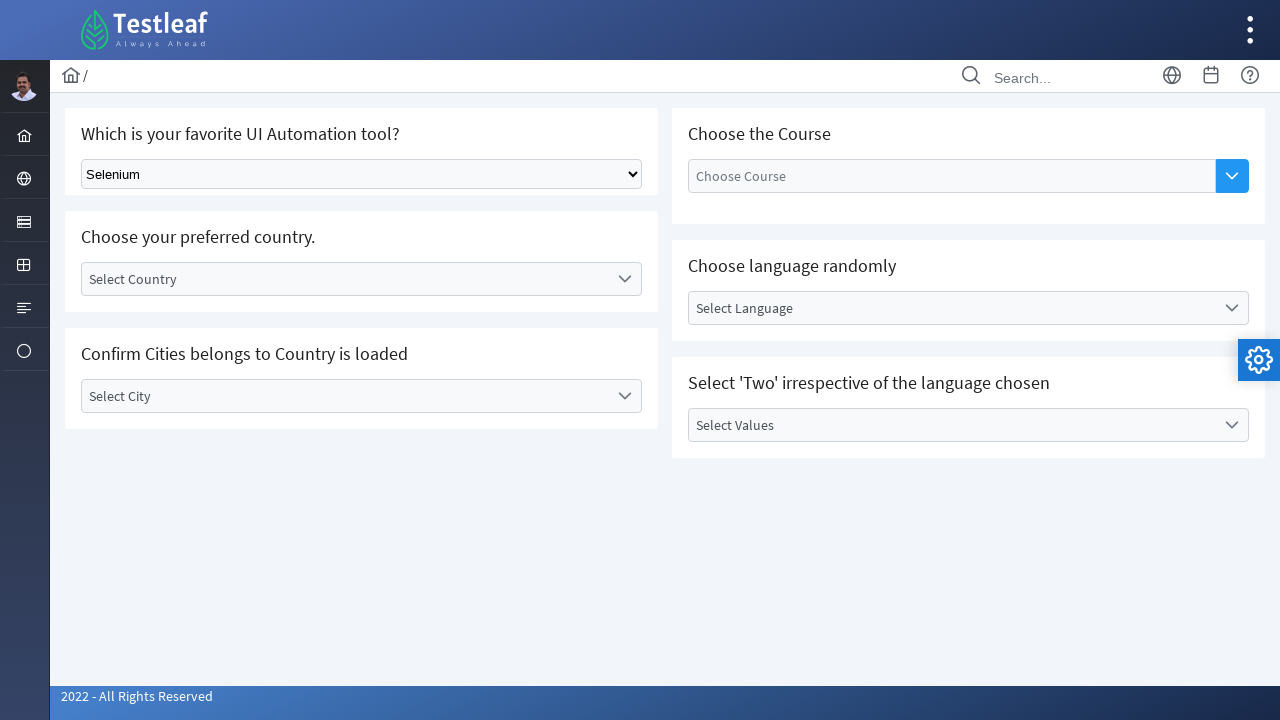

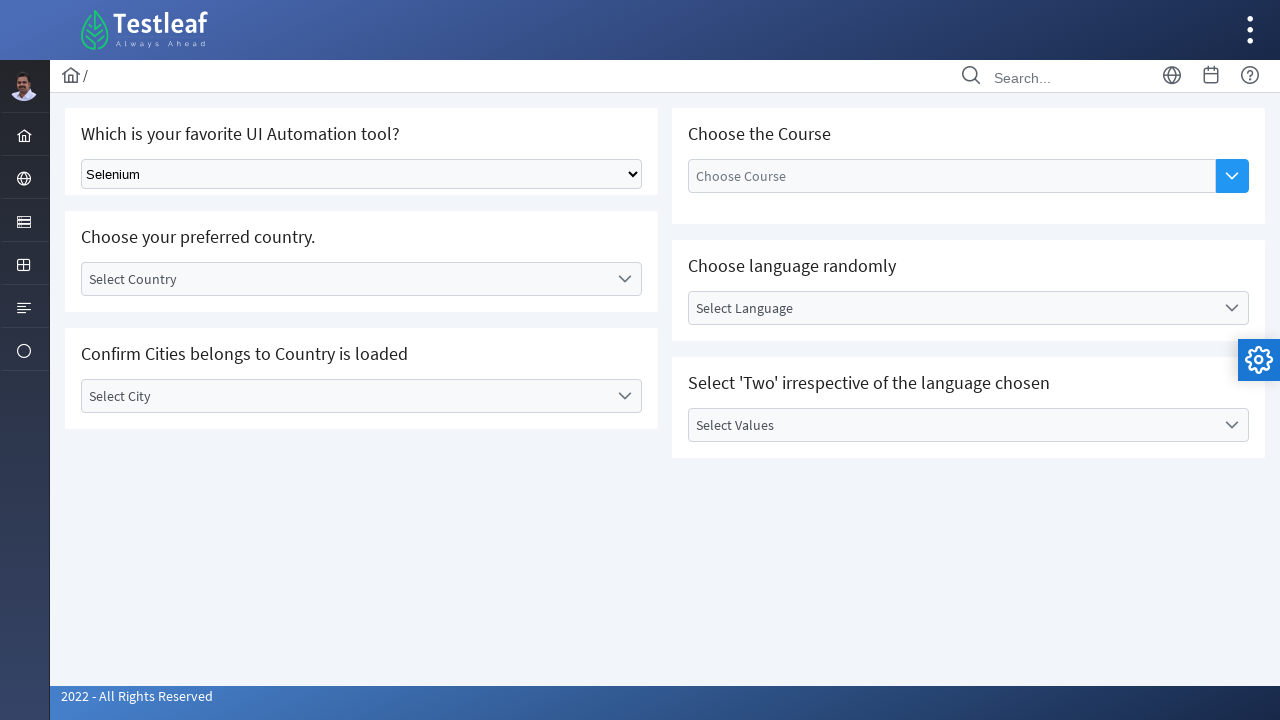